Tests encoding of a long text (1000 A characters) to verify the application handles large inputs.

Starting URL: https://www.001236.xyz/en/base64

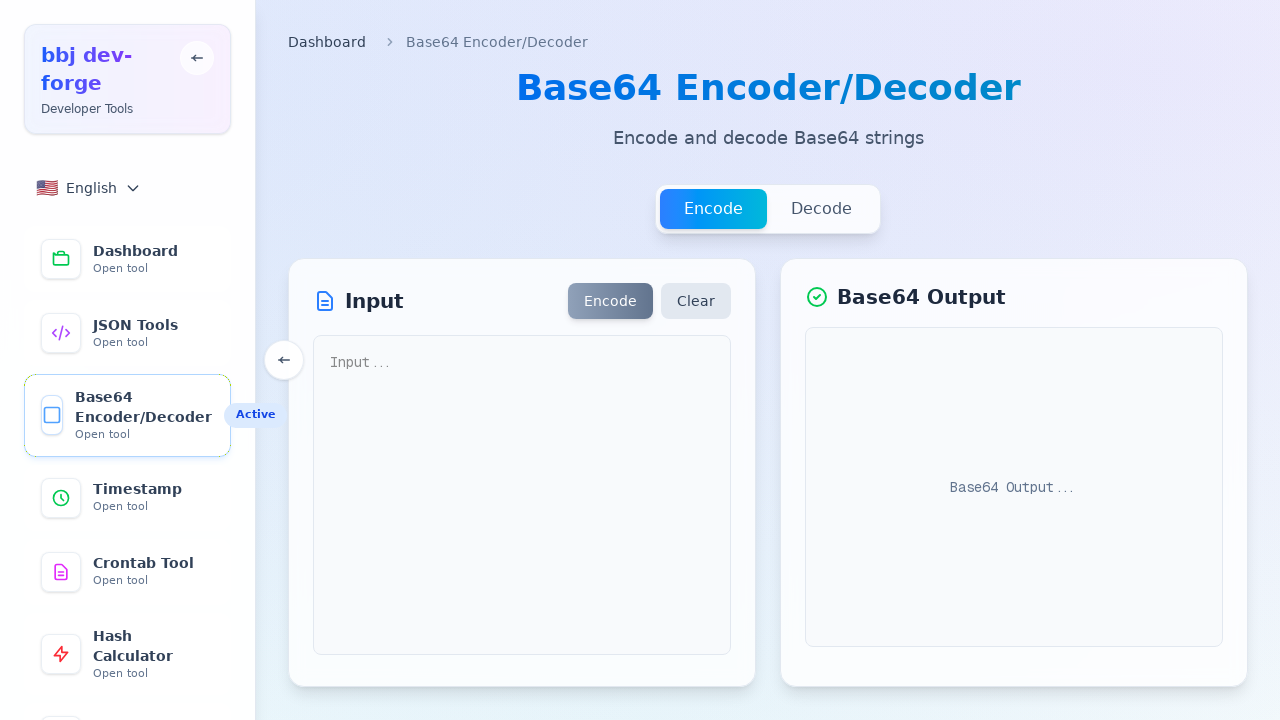

Filled textarea with 1000 'A' characters for long text encoding test on textarea[placeholder="Input..."]
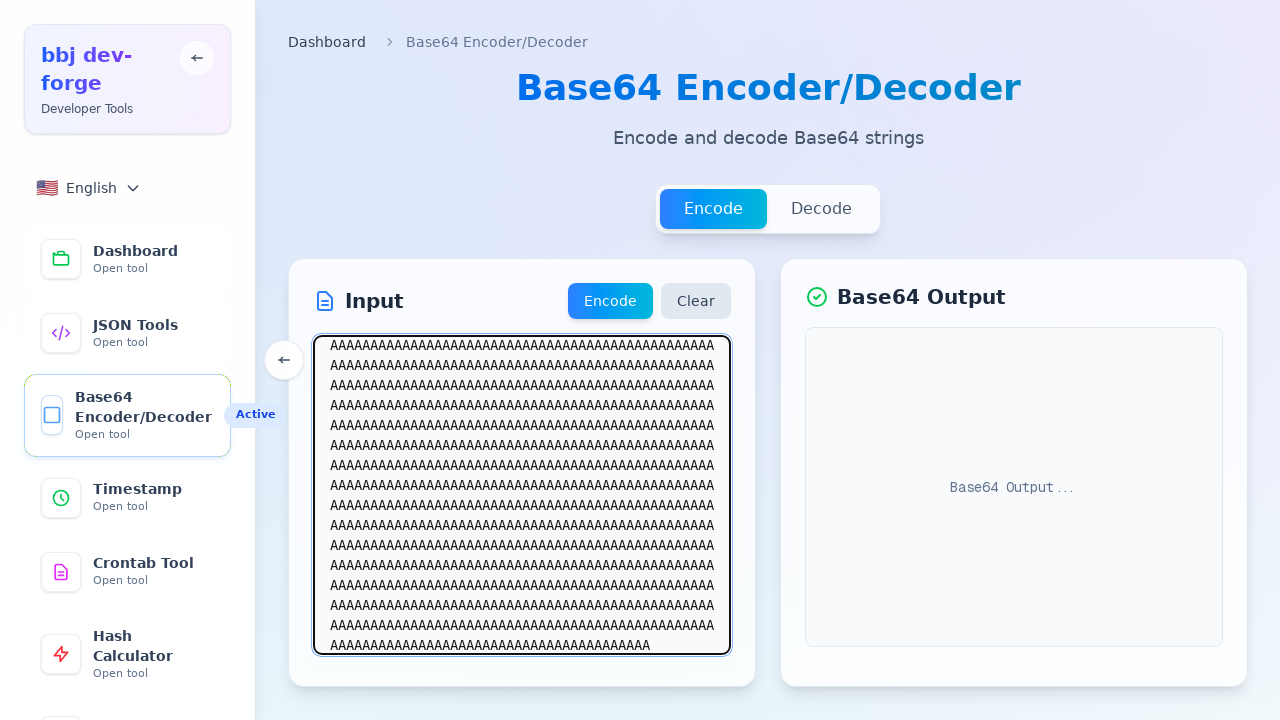

Clicked Encode button to process long text at (610, 301) on div.flex.space-x-2 button:has-text("Encode")
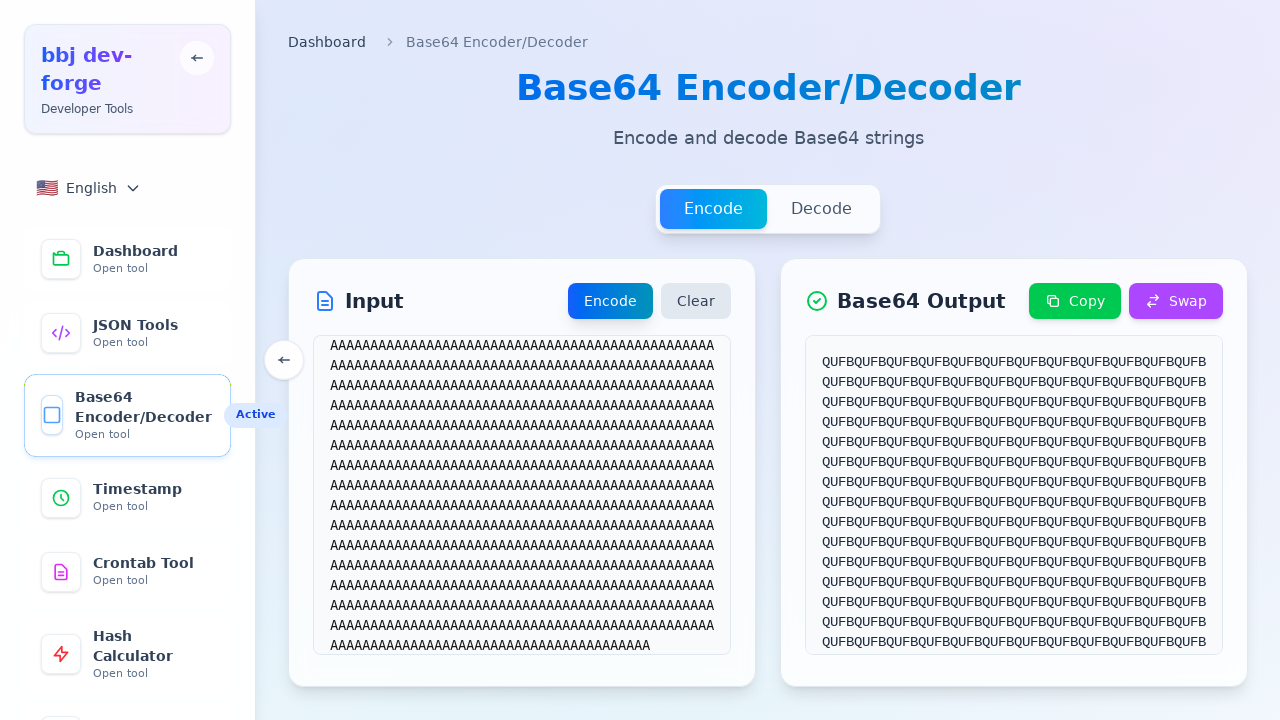

Waited 500ms for encoding to complete
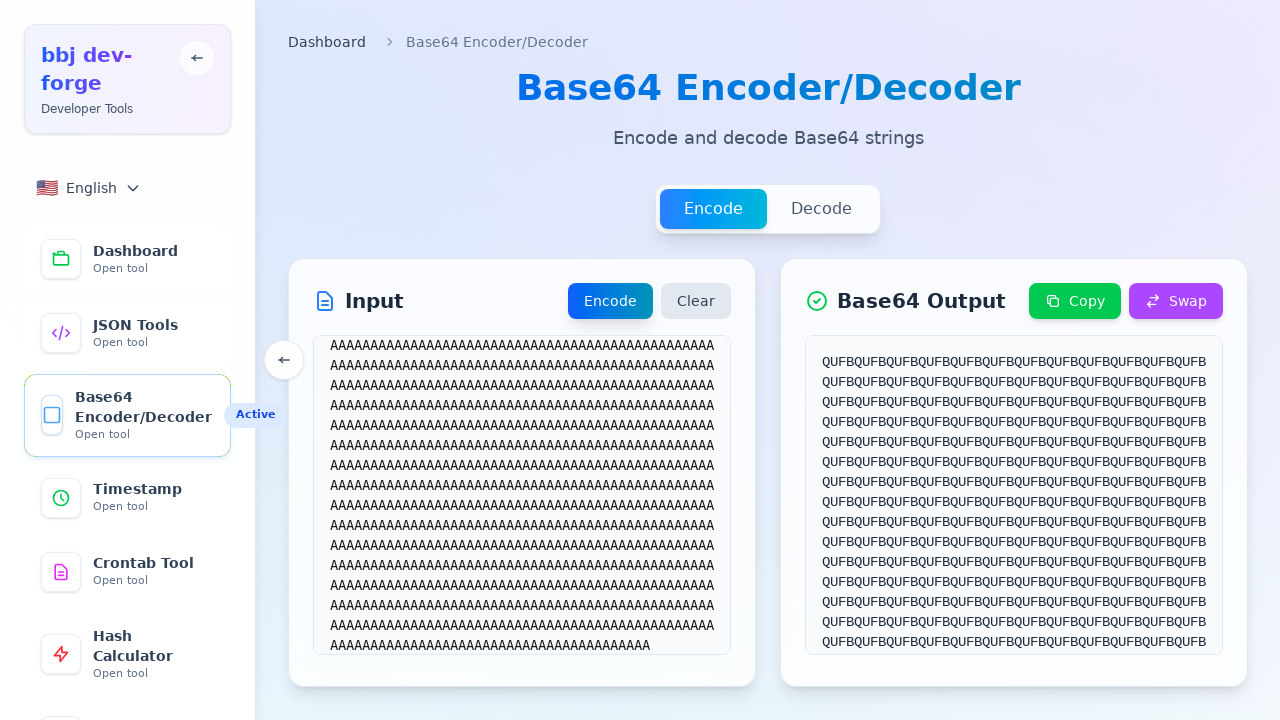

Retrieved base64 output text from result container
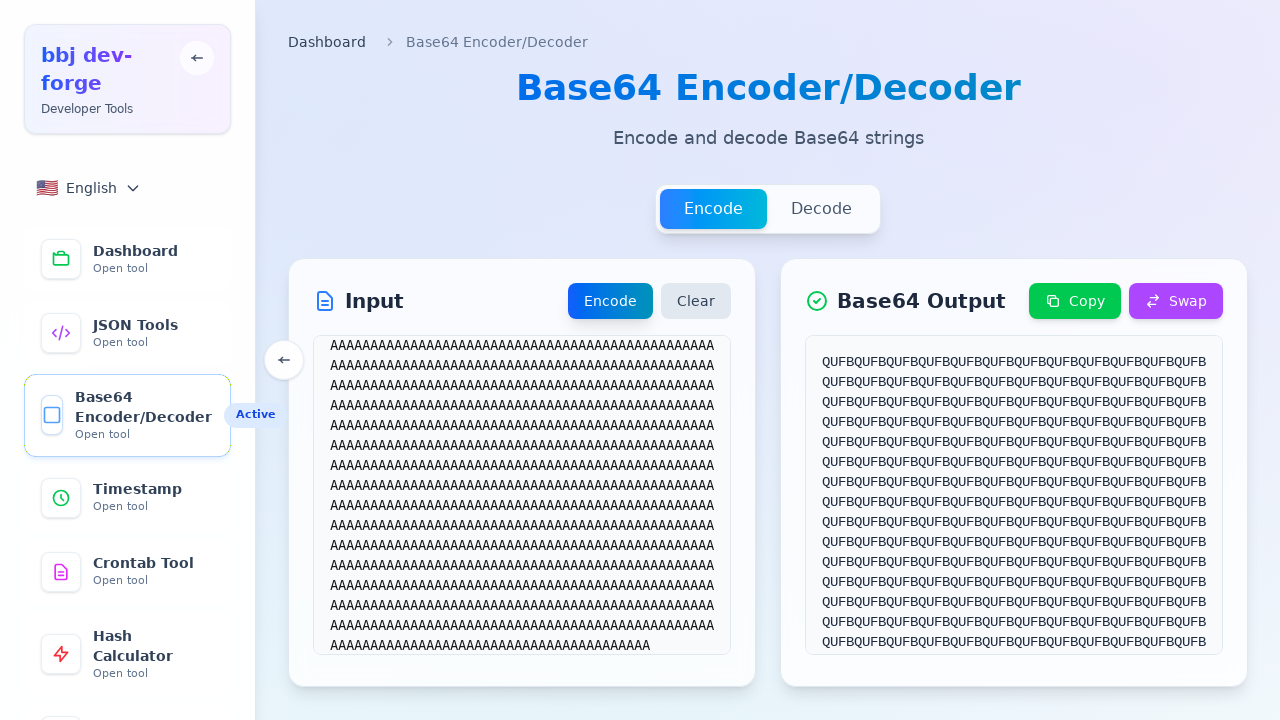

Verified output is not placeholder text - long text encoding successful
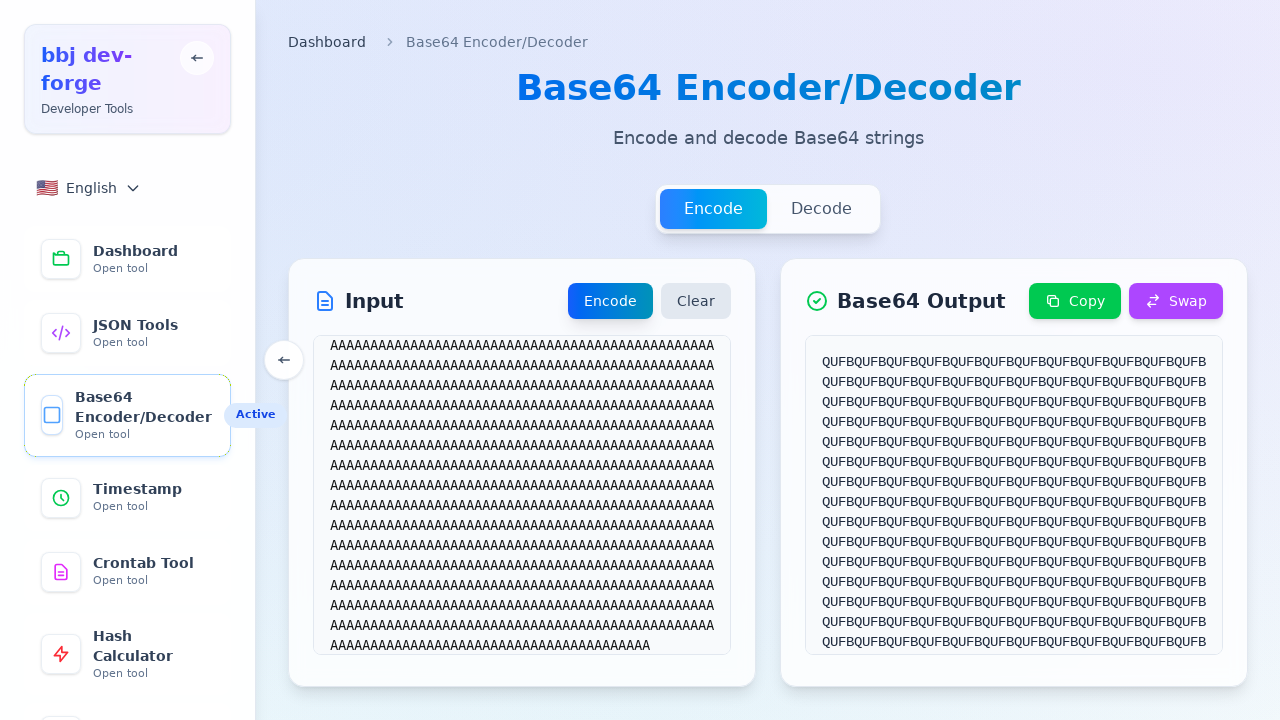

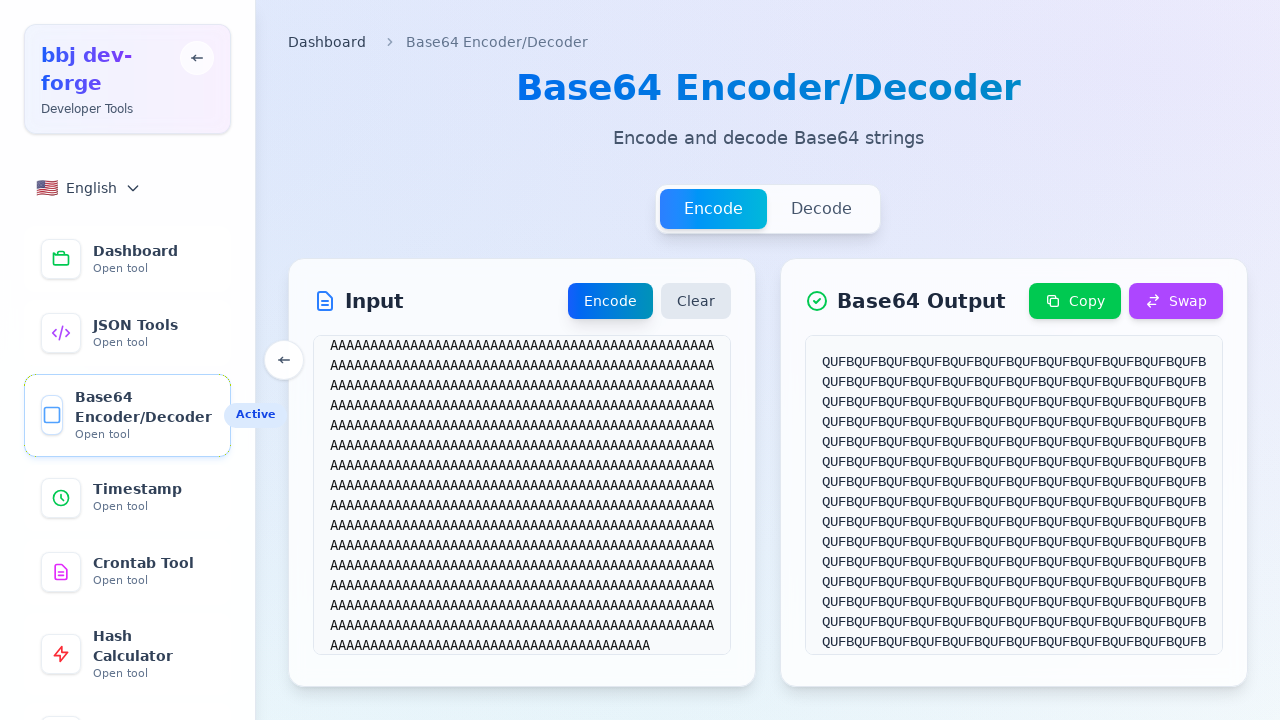